Navigates to TeamTrees.org and verifies that the total trees counter element is displayed on the page.

Starting URL: https://teamtrees.org/

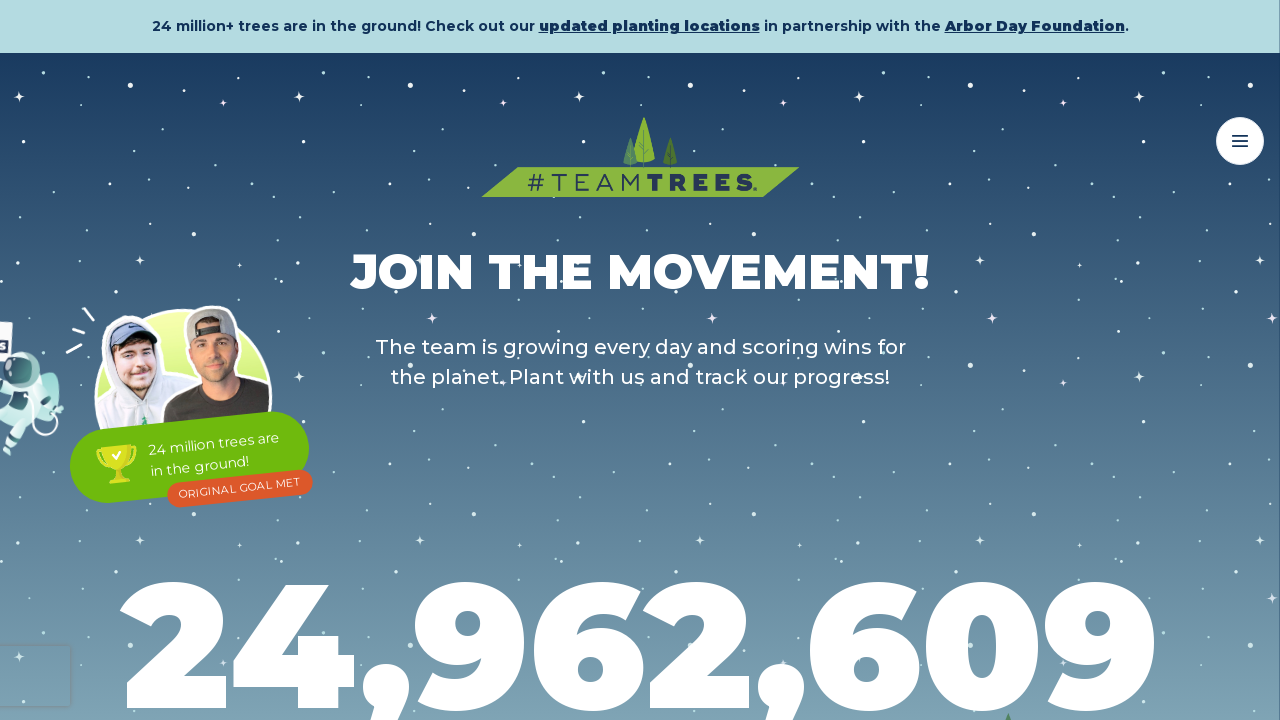

Navigated to TeamTrees.org homepage
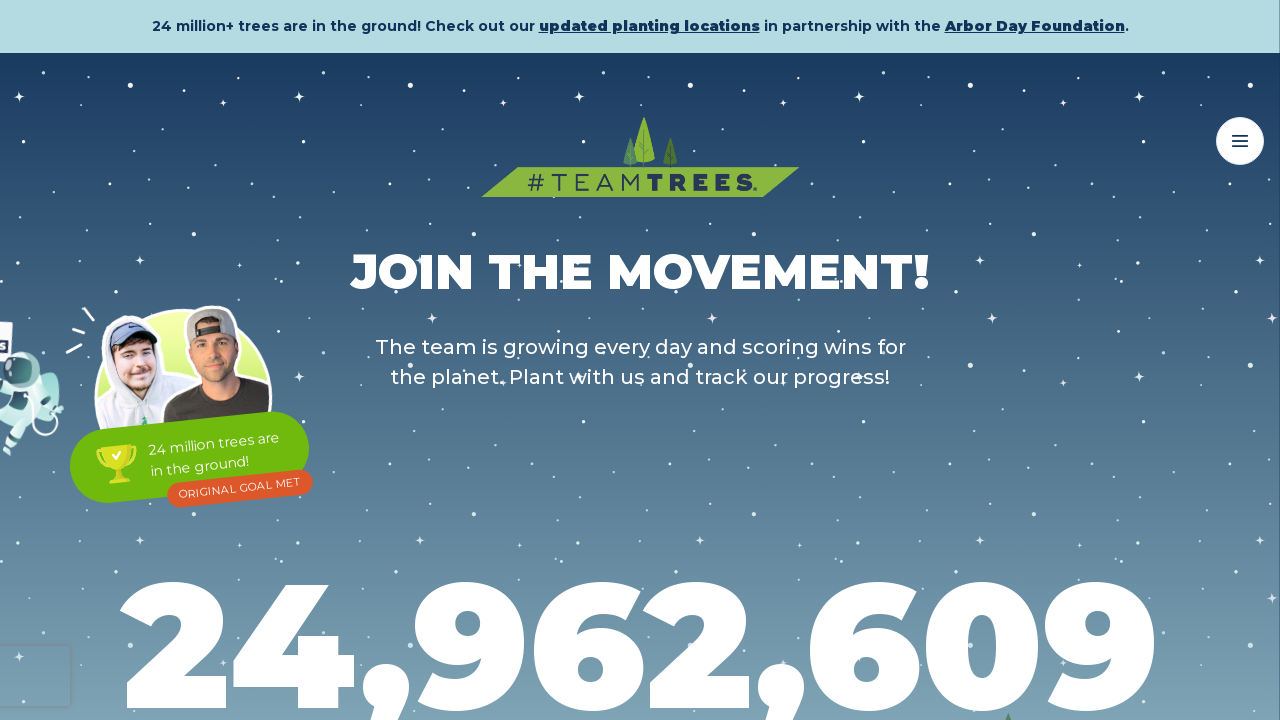

Total trees counter element loaded and became visible
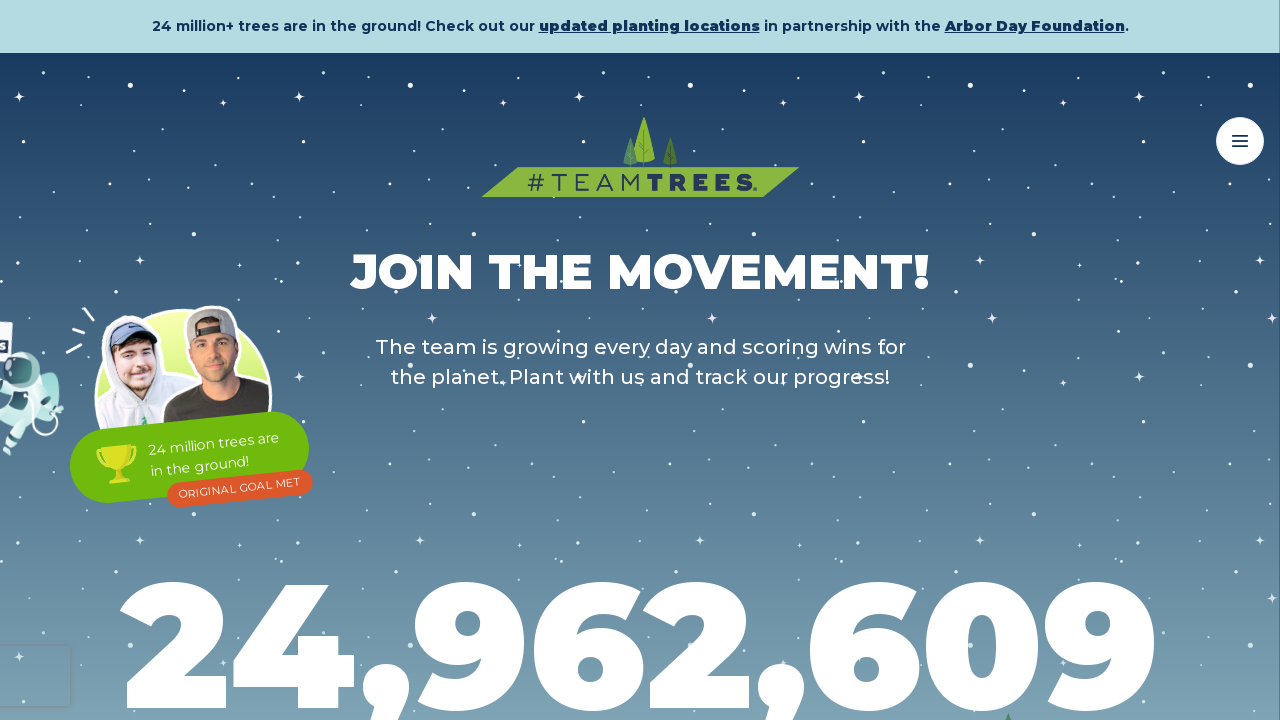

Verified that total trees counter element is displayed on the page
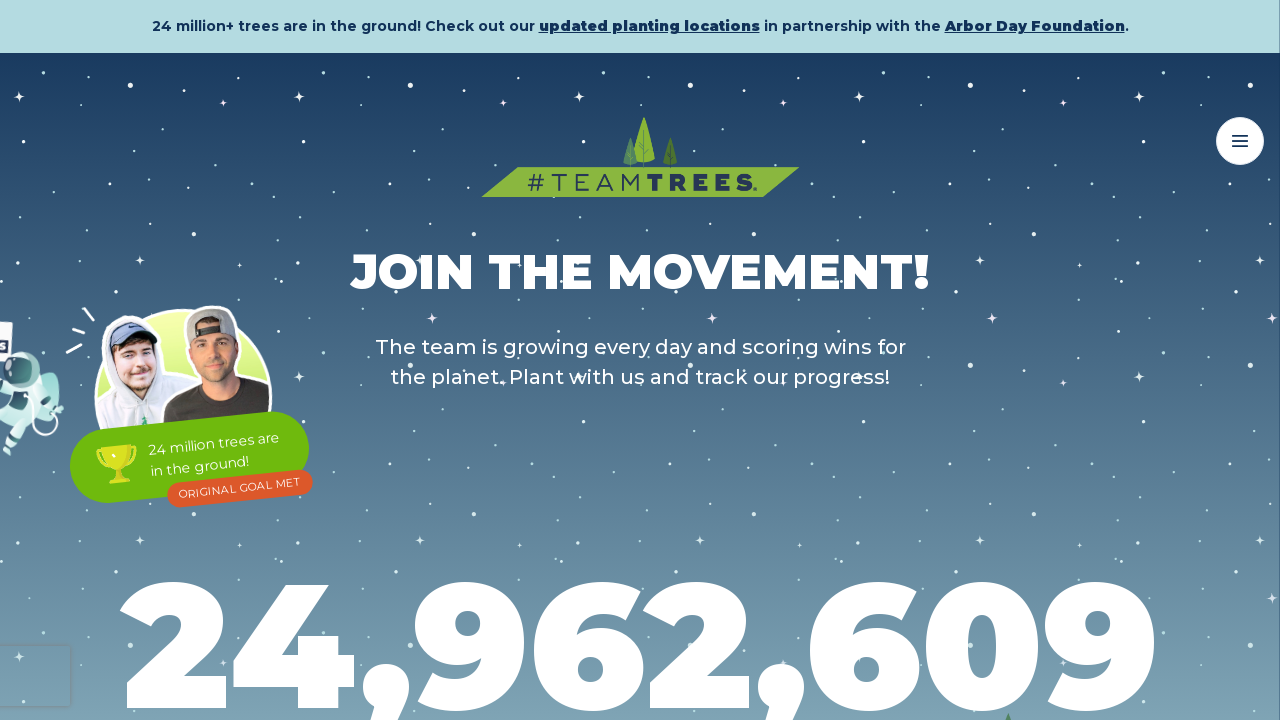

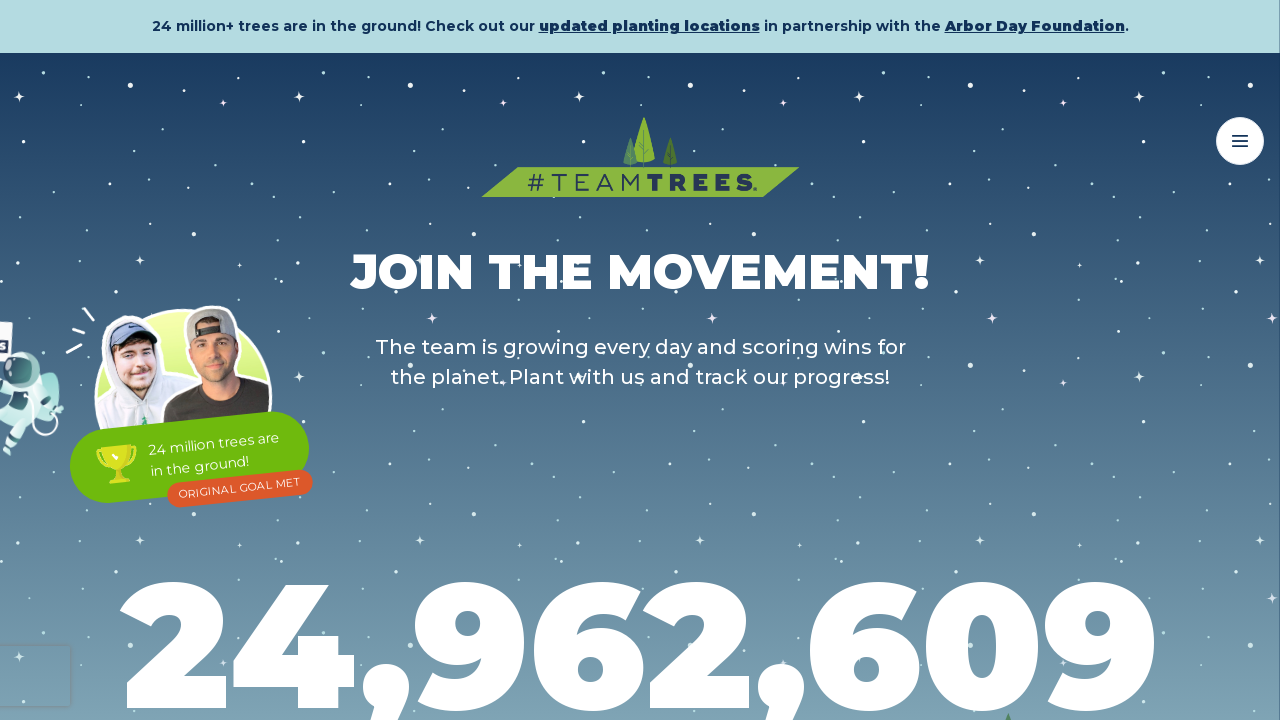